Tests scrollIntoView functionality by scrolling to search input and comparing scroll positions

Starting URL: http://guinea-pig.webdriver.io

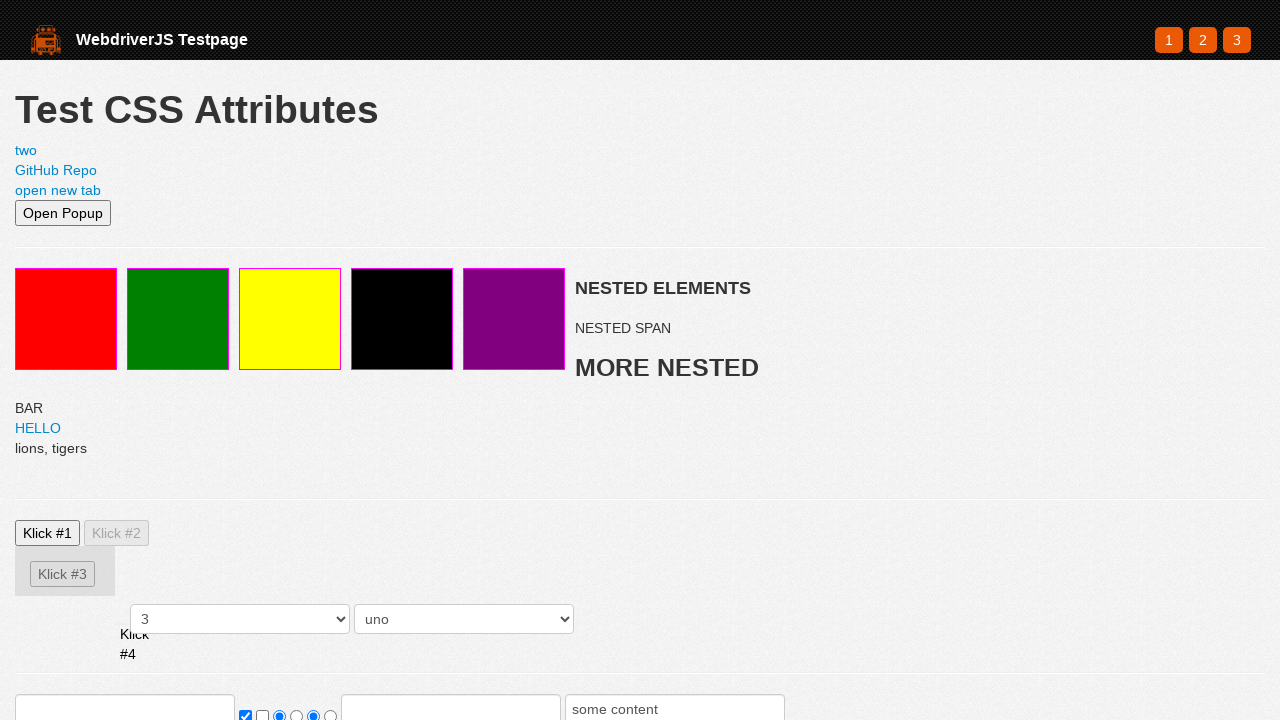

Set viewport size to 500x500
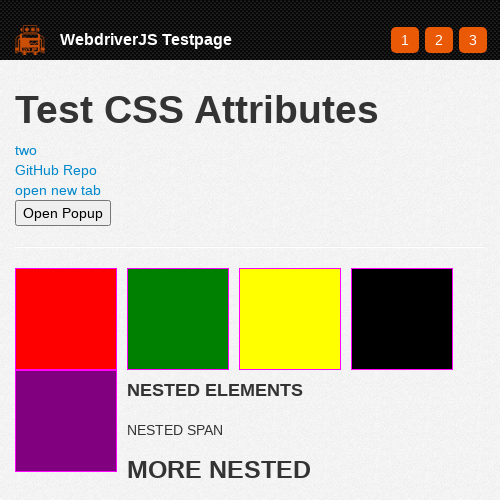

Located search input element
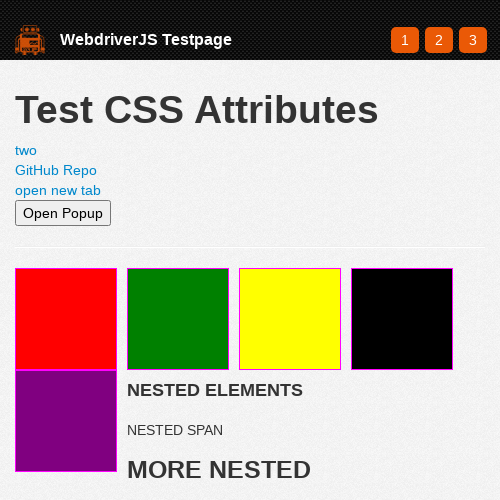

Scrolled search input into view using scrollIntoView
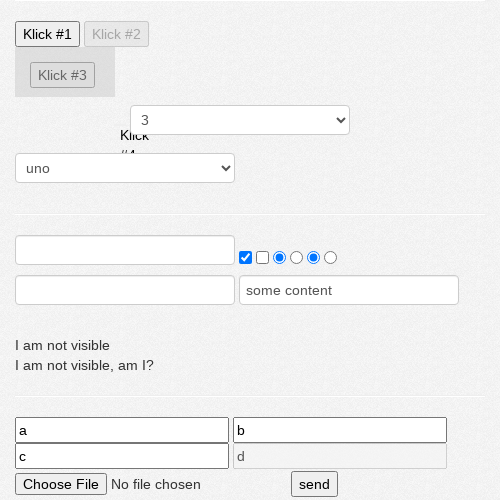

Retrieved current scroll Y position
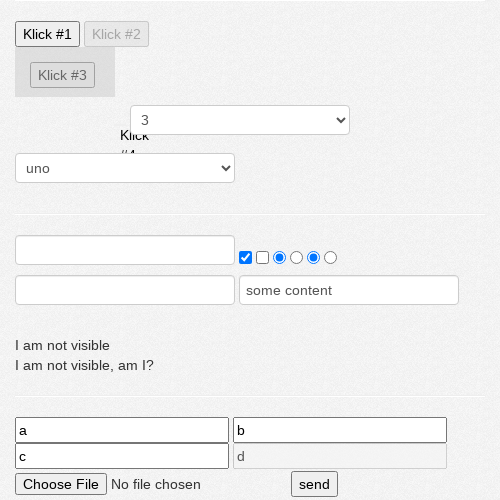

Verified scroll Y position is non-negative
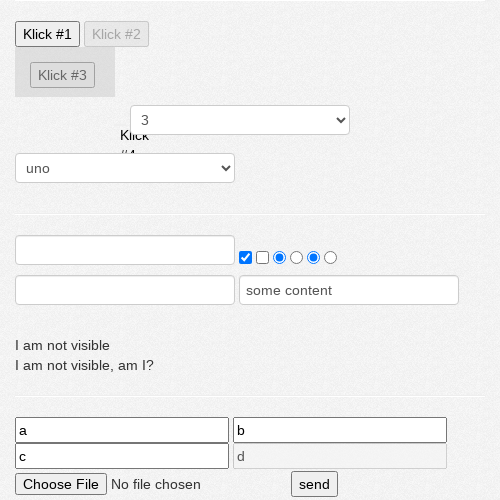

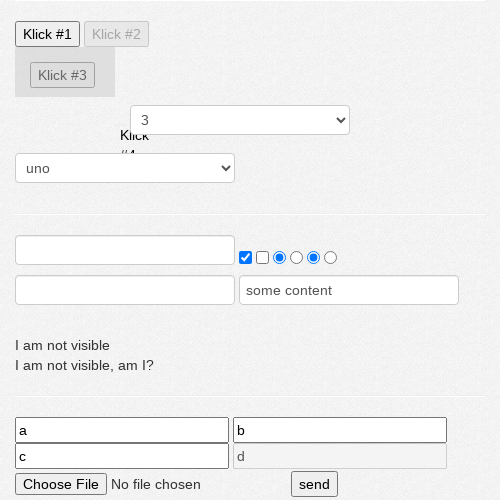